Adds a product to cart, navigates to cart, and deletes the product

Starting URL: https://www.demoblaze.com/

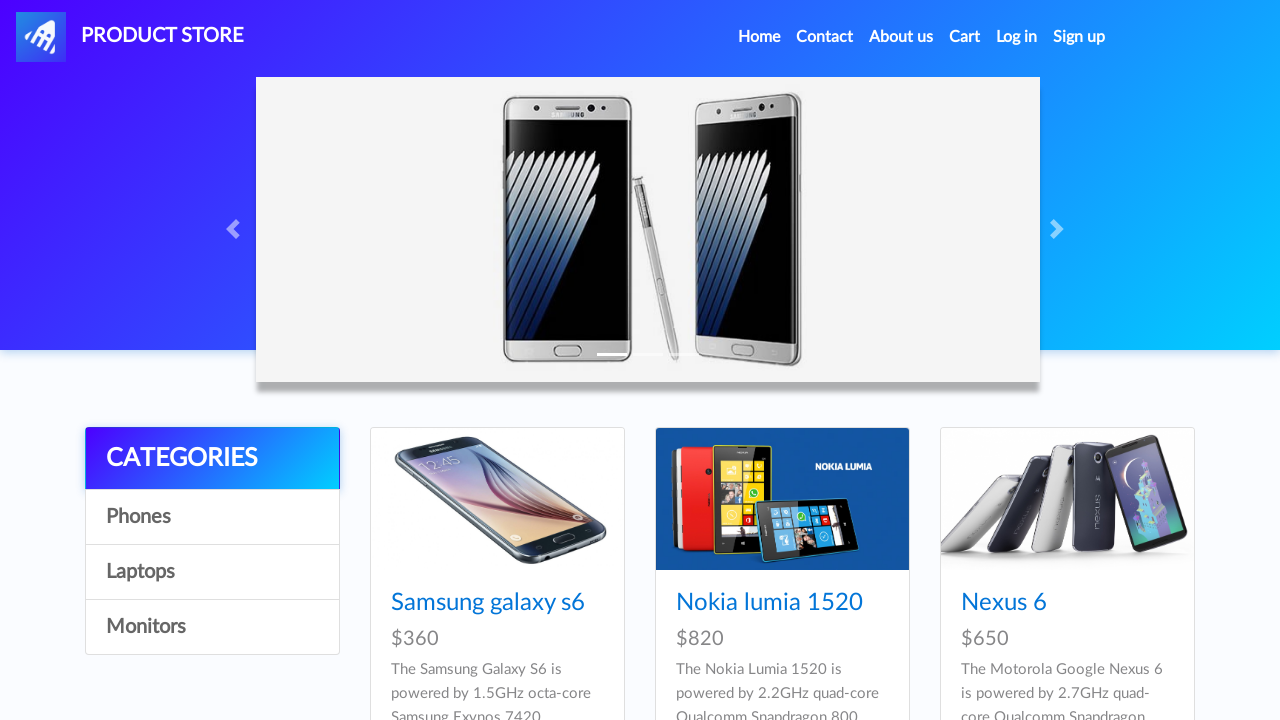

Clicked on first product at (488, 603) on xpath=//div[@id='tbodyid']//a[contains(@class, 'hrefch')]
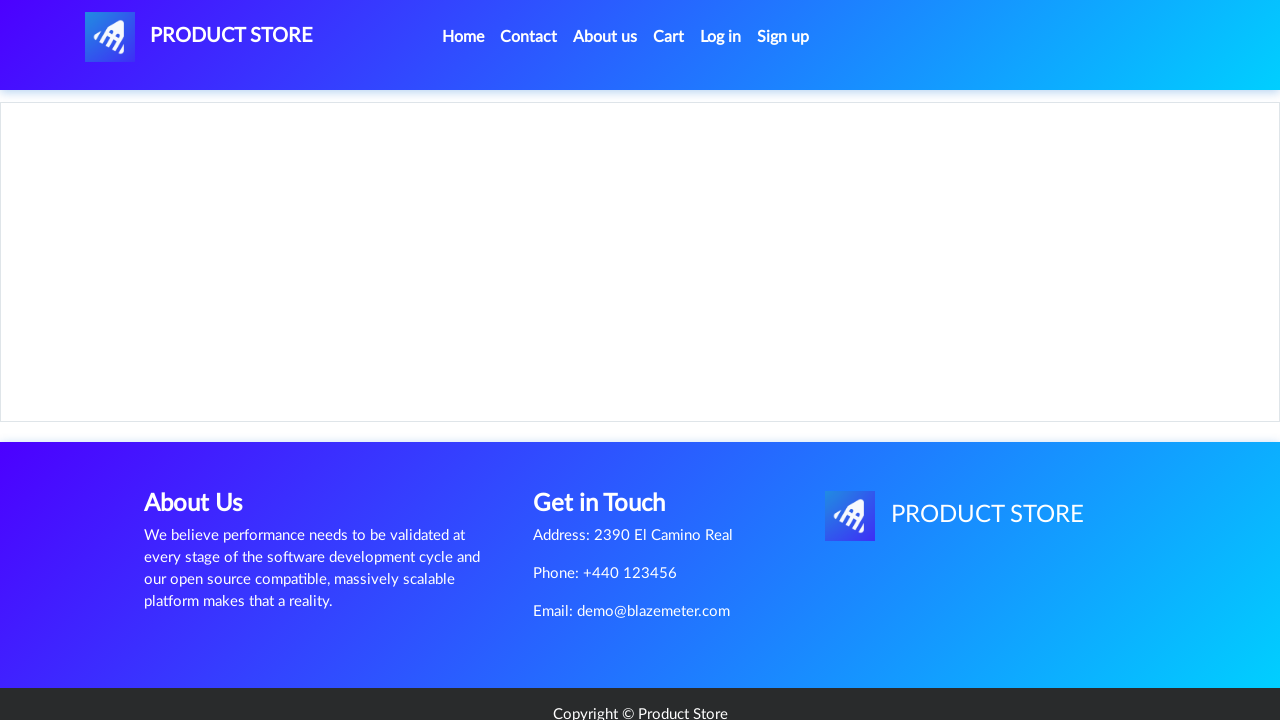

Waited for 'Add to cart' button to load
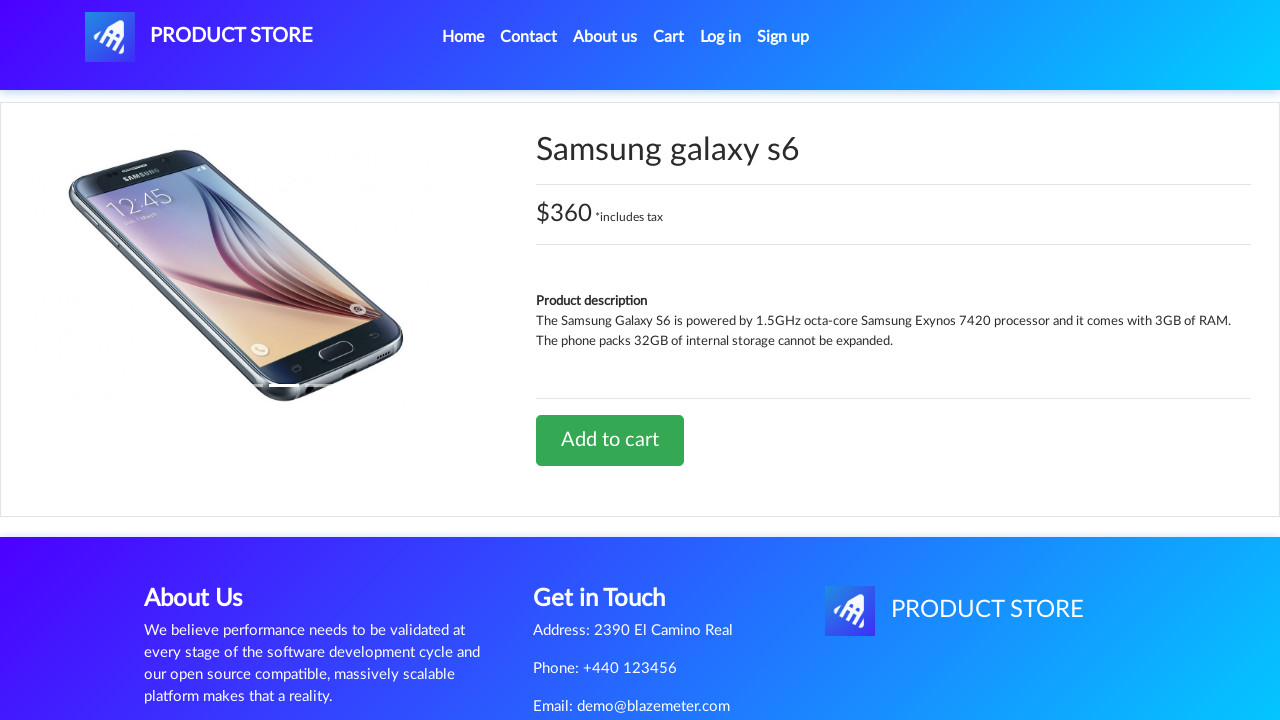

Clicked 'Add to cart' button at (610, 440) on a.btn-success
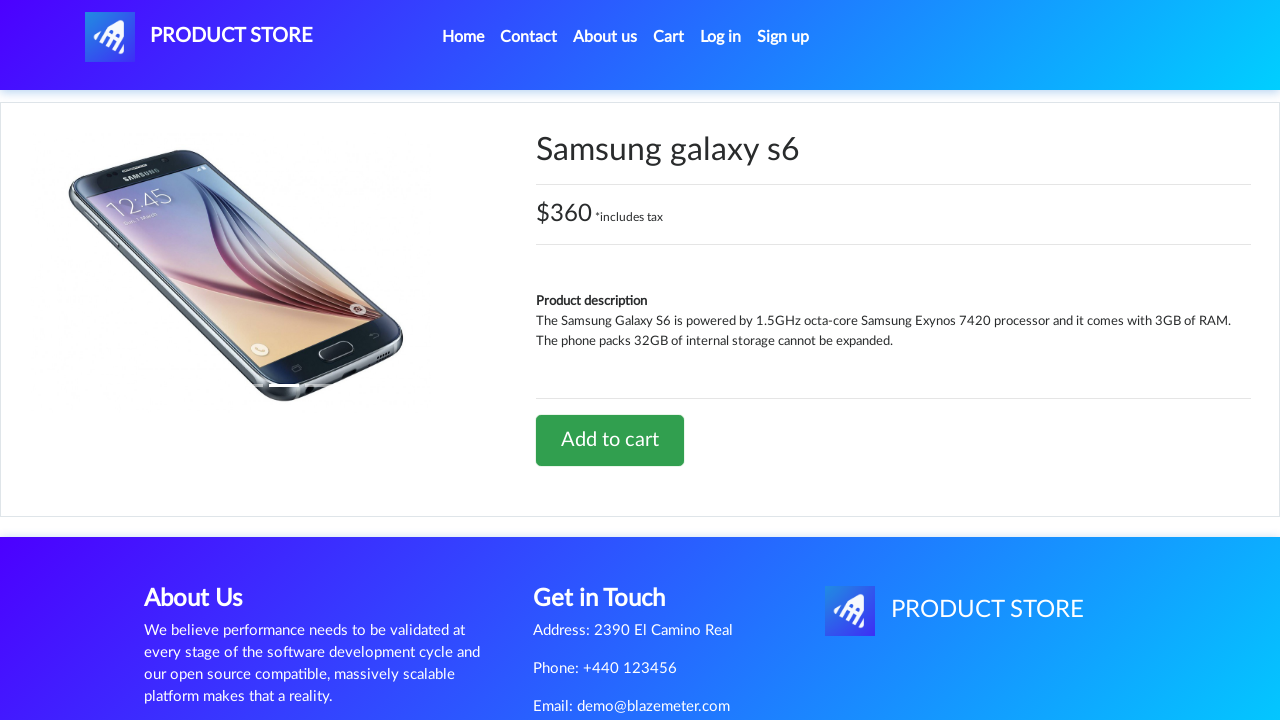

Set up dialog handler to accept alerts
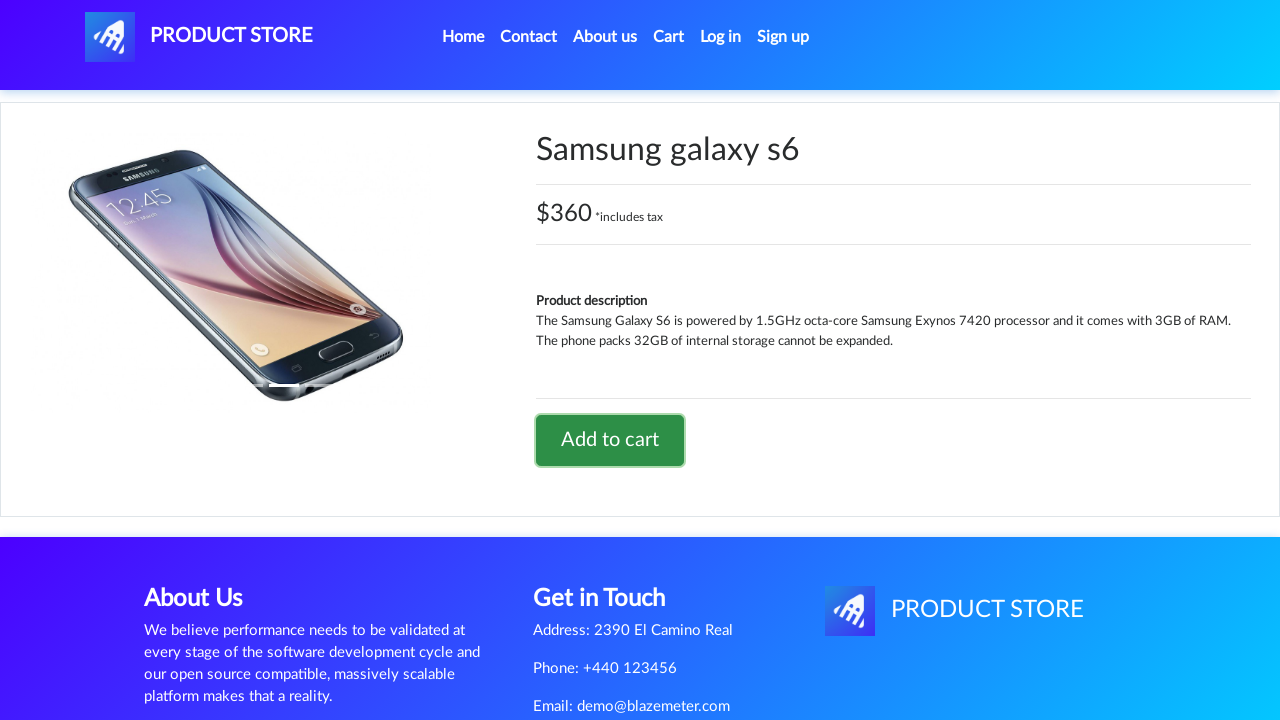

Waited 1 second for alert to be processed
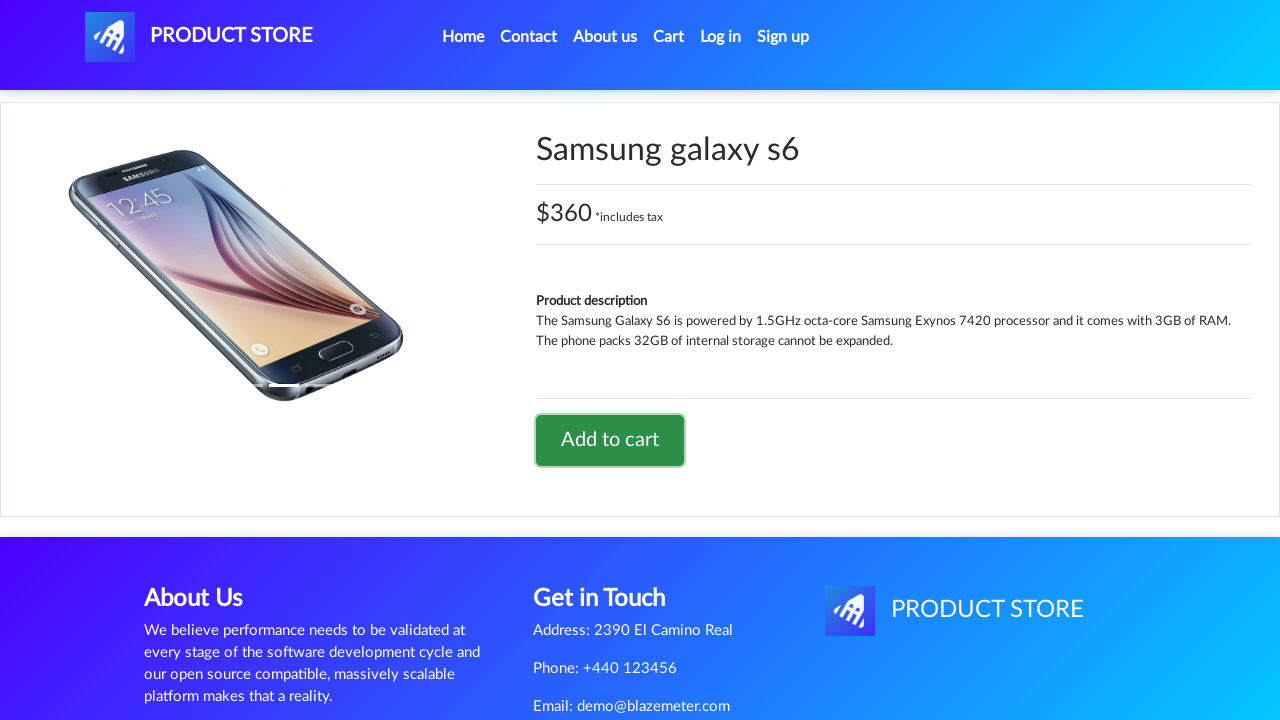

Clicked on cart icon to navigate to cart at (669, 37) on #cartur
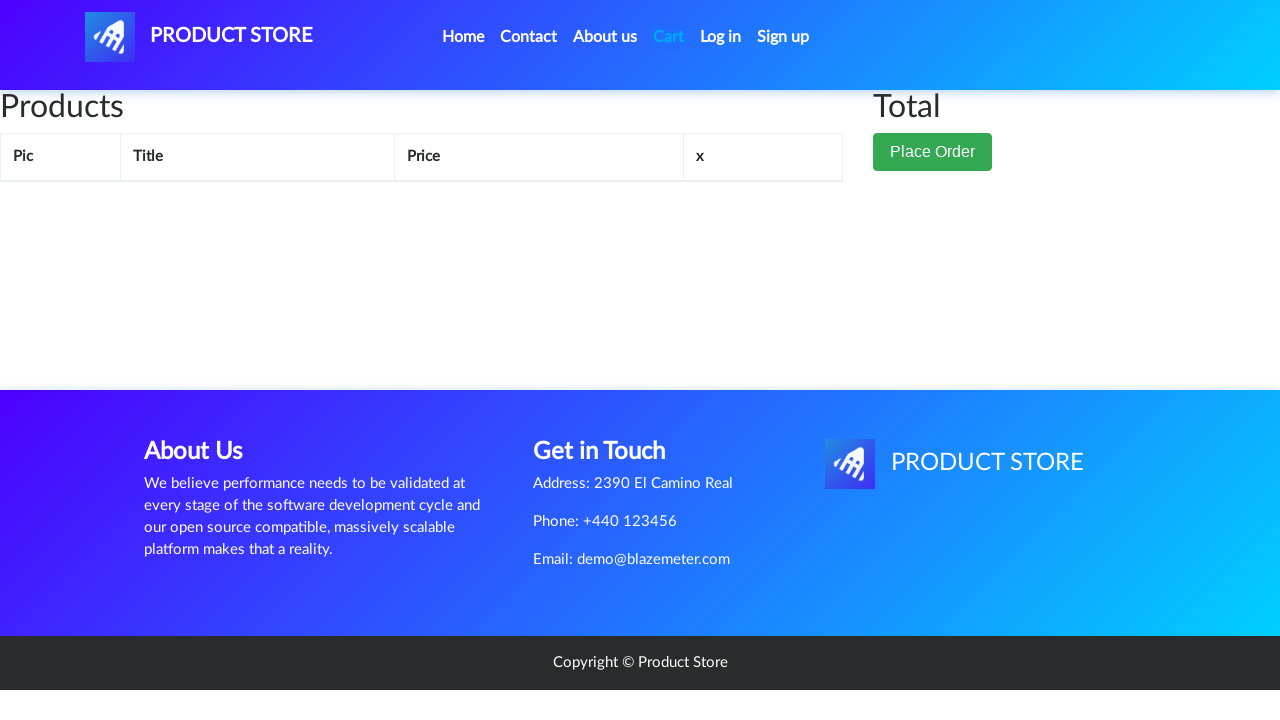

Waited for 'Delete' button to load in cart
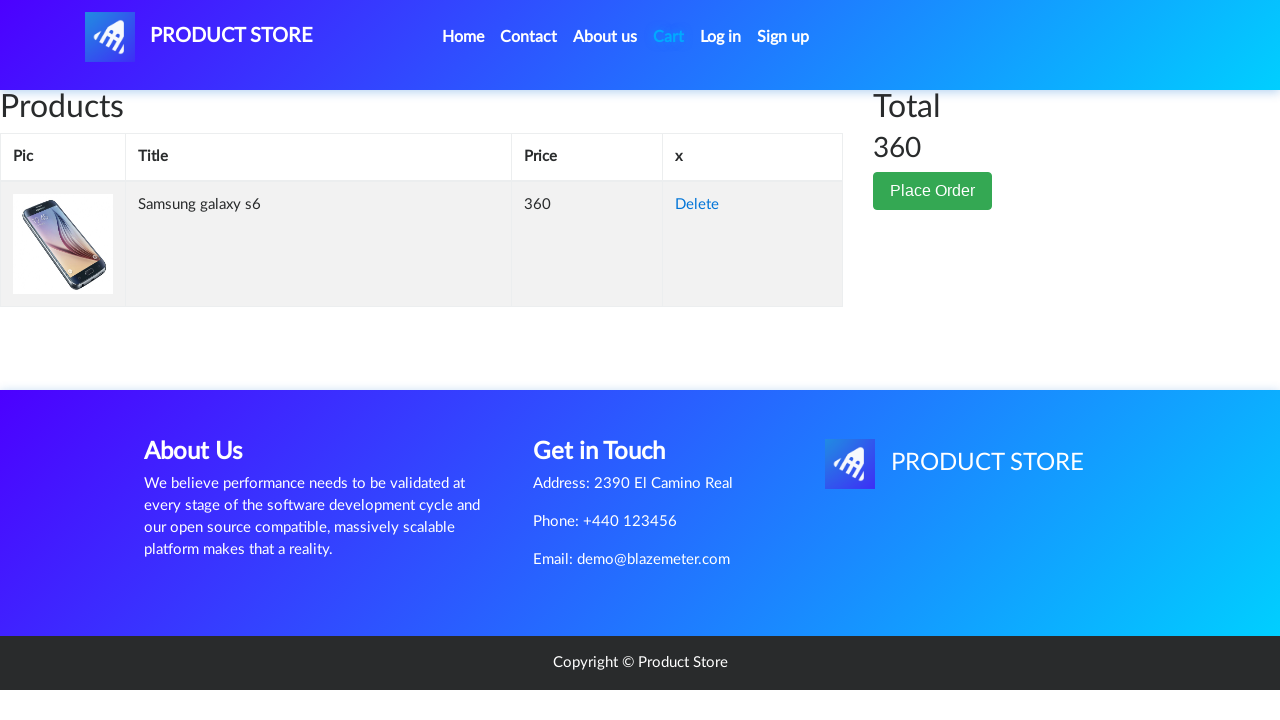

Clicked 'Delete' button to remove product from cart at (697, 205) on xpath=//a[contains(text(),'Delete')]
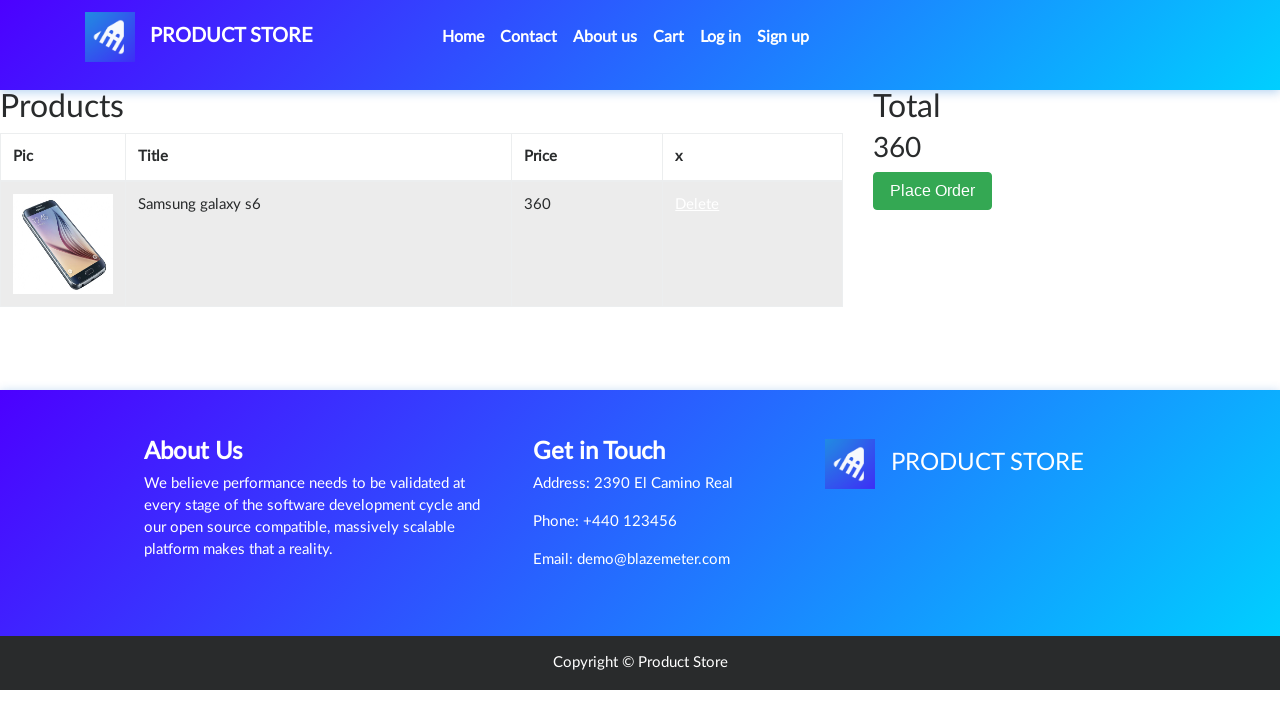

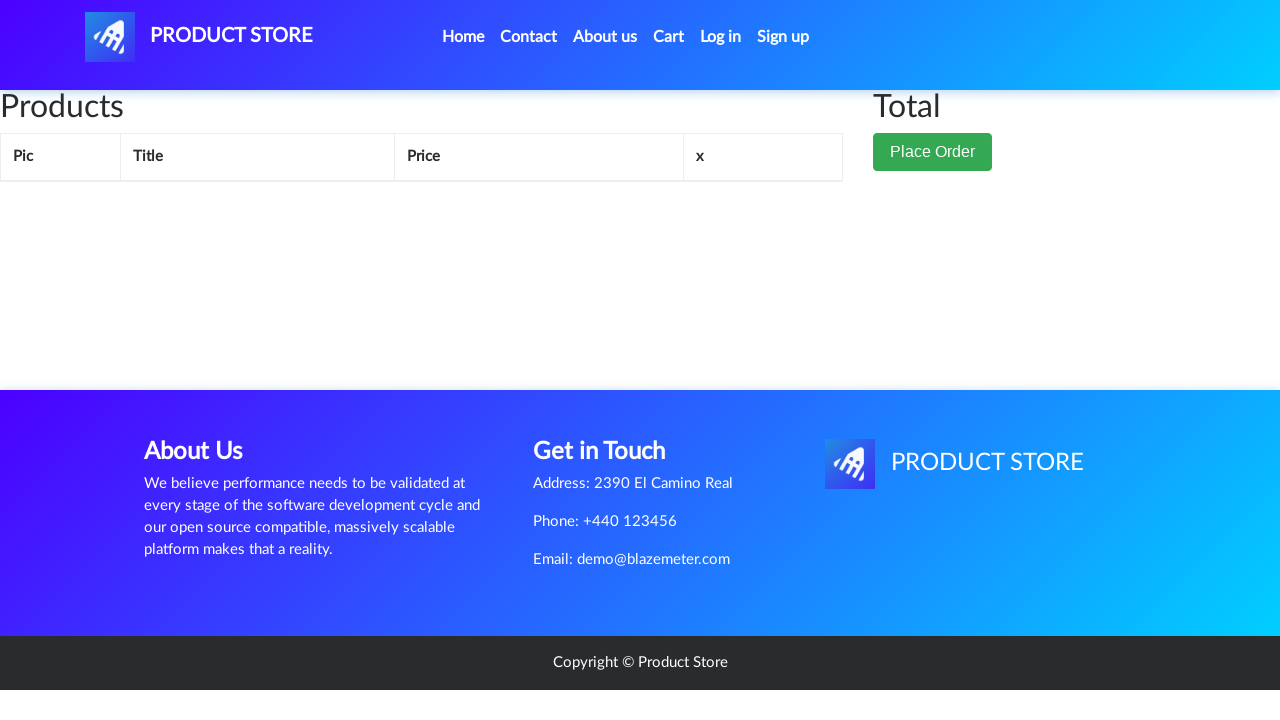